Tests JavaScript alert handling by clicking a button to trigger an alert and then dismissing it

Starting URL: http://www.echoecho.com/javascript4.htm

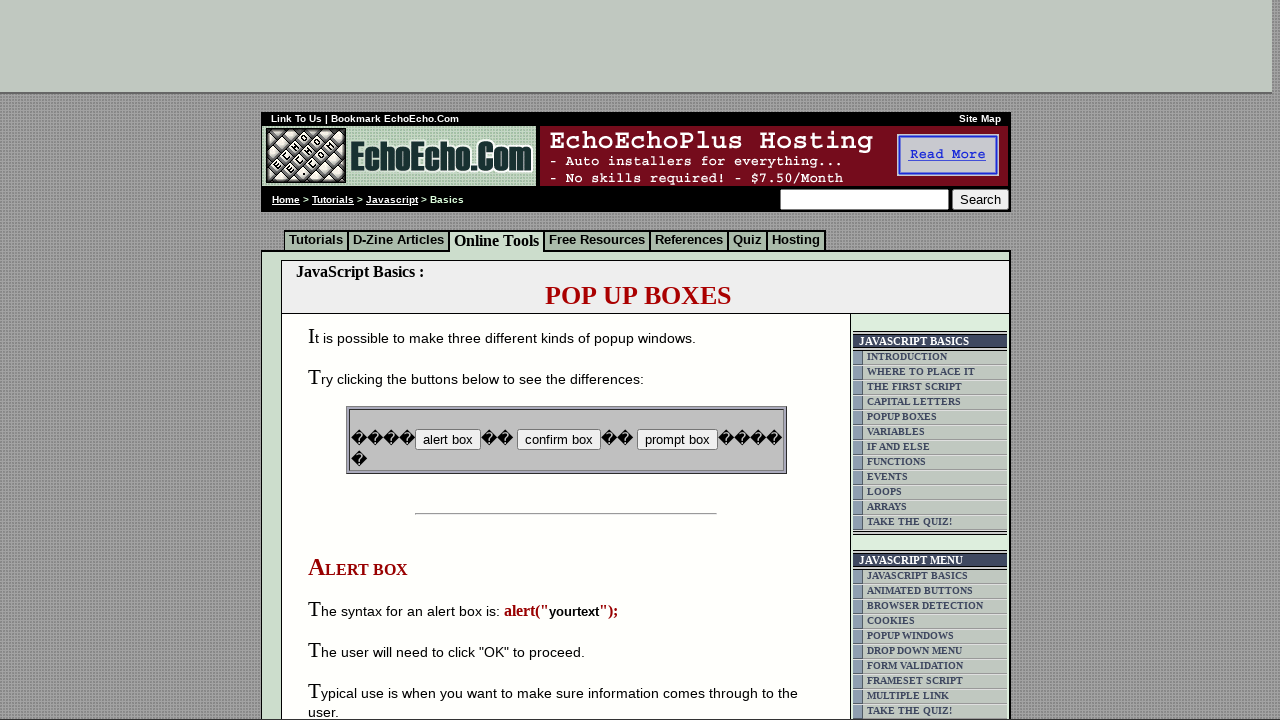

Clicked button to trigger JavaScript alert at (448, 440) on input[name='B1']
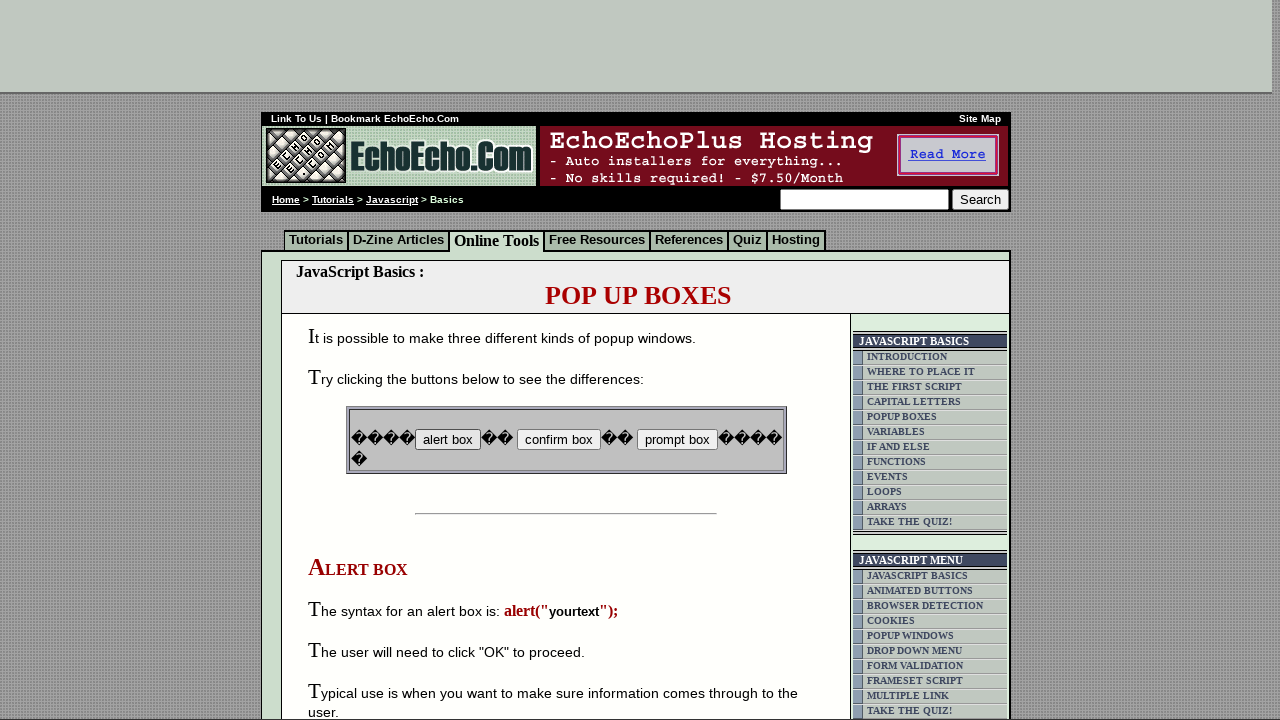

Set up dialog handler to dismiss alerts
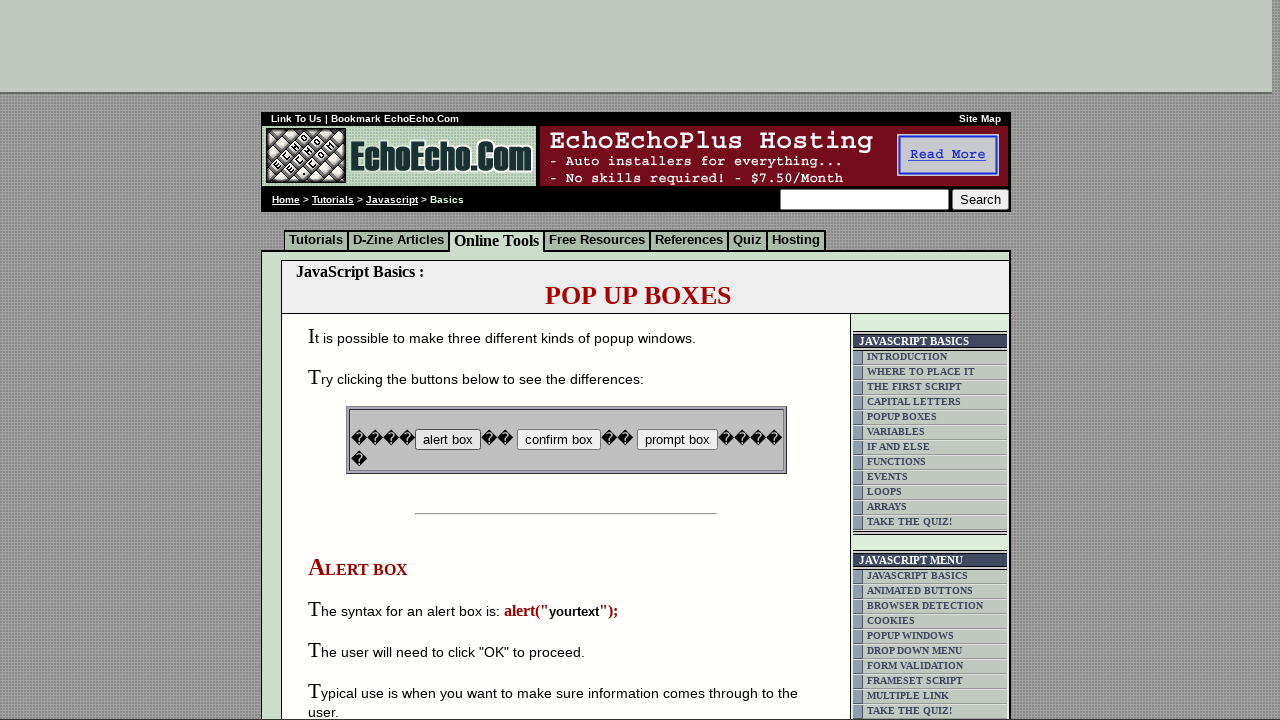

Waited for alert to be dismissed
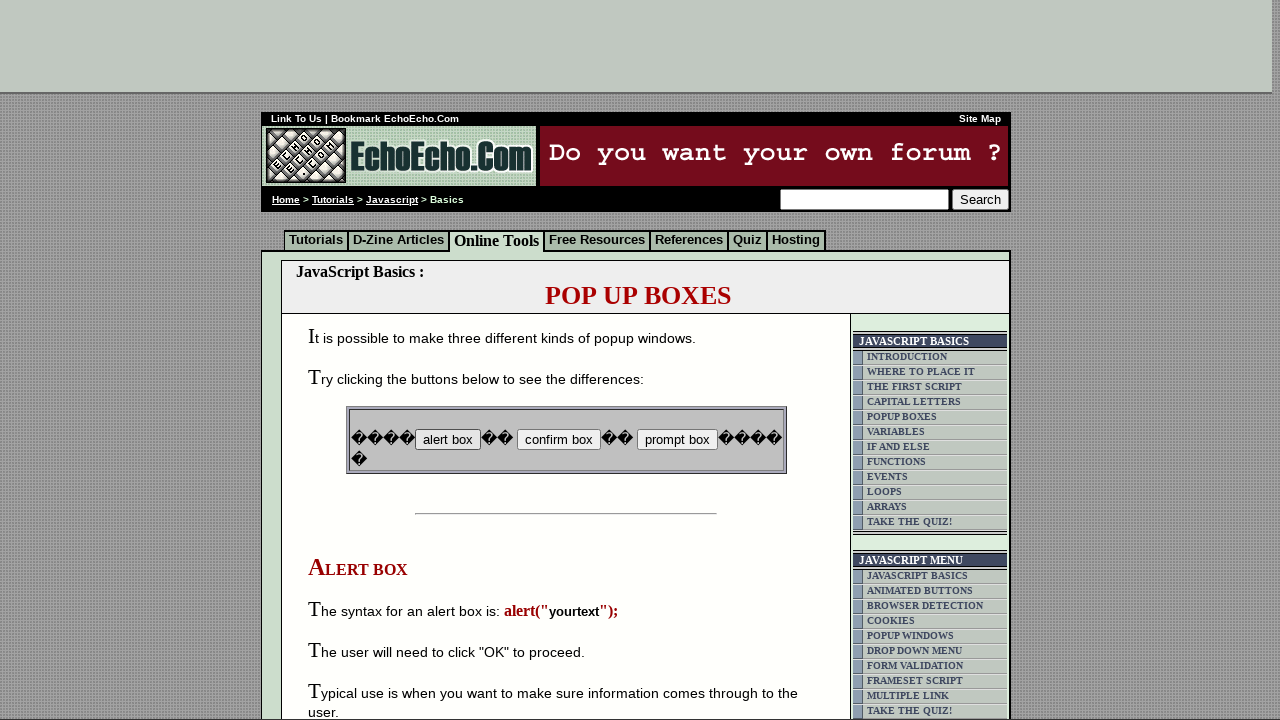

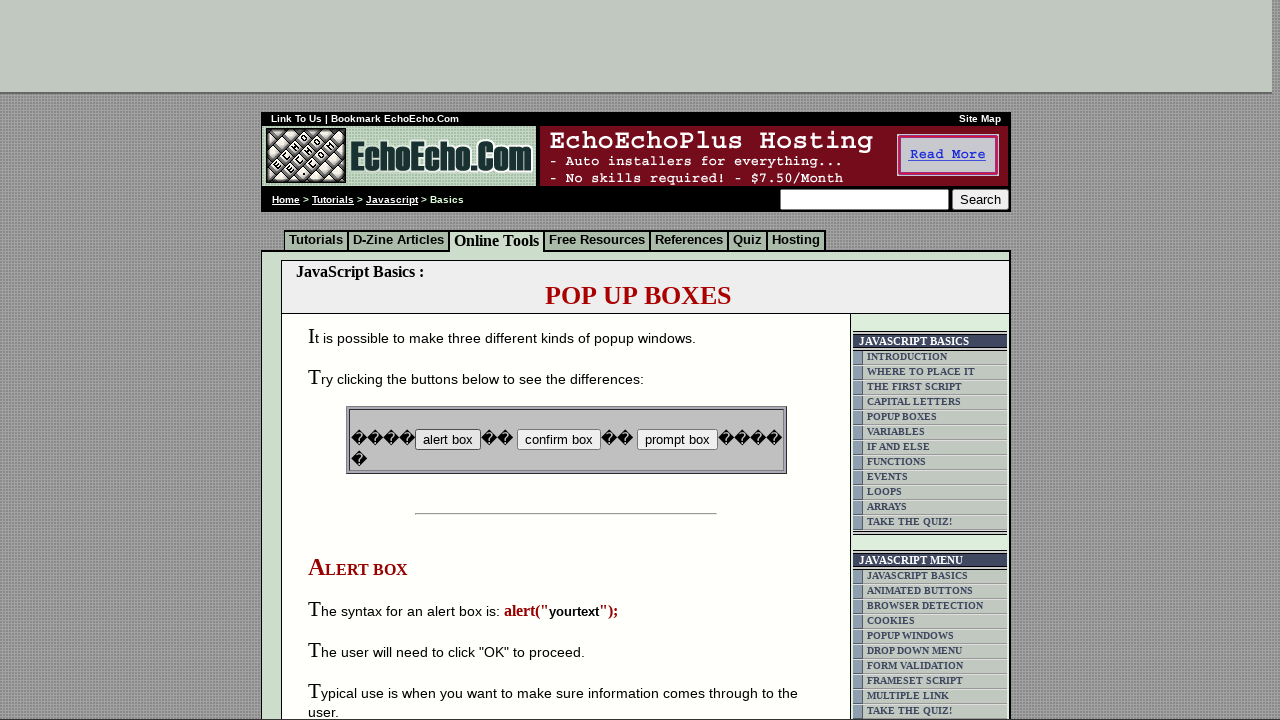